Validates the Book with miles and Flexible dates checkboxes by clicking them to select and deselect

Starting URL: https://www.united.com/en/us

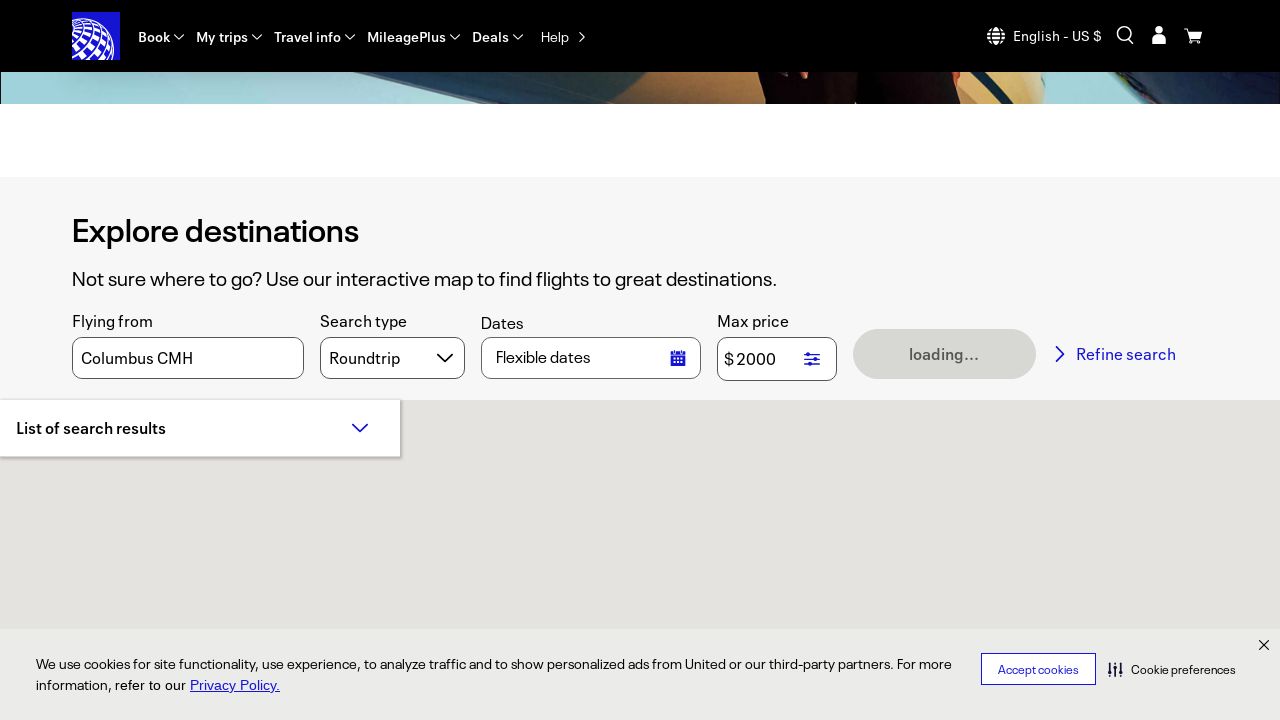

Page loaded and DOM content became ready
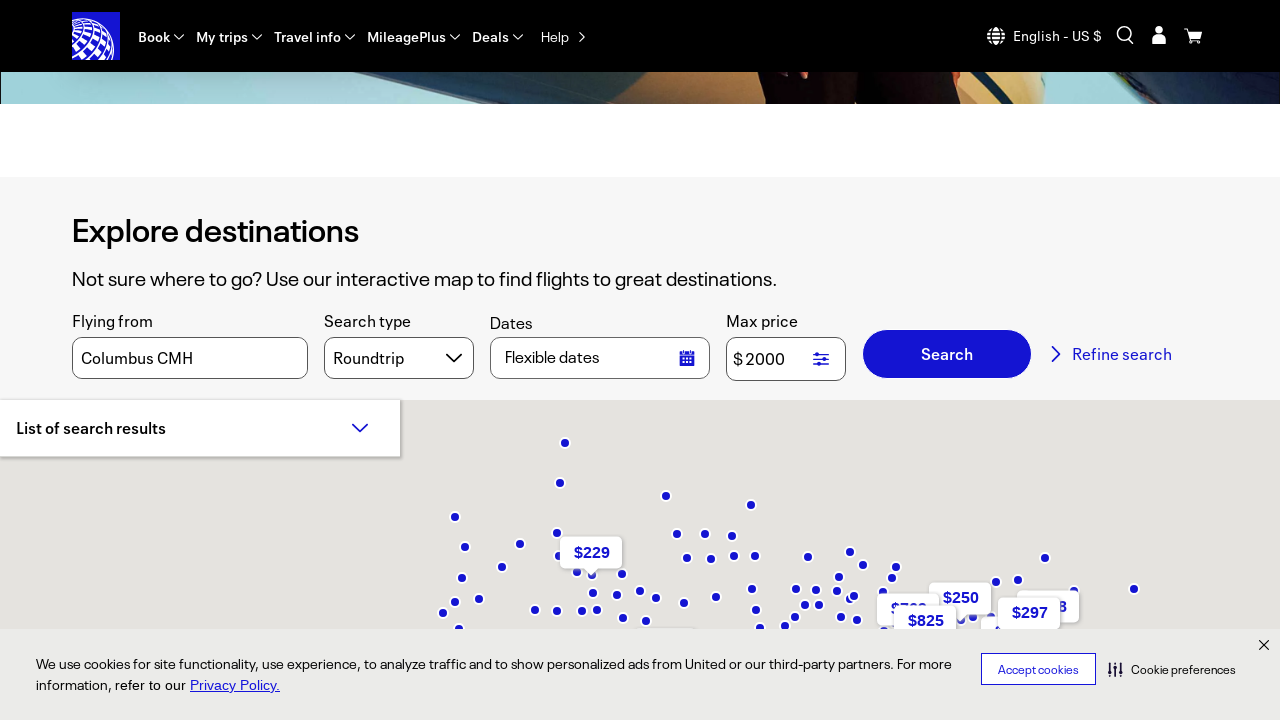

Clicked 'Book with miles' checkbox to select it at (411, 251) on label:has-text('Book with miles')
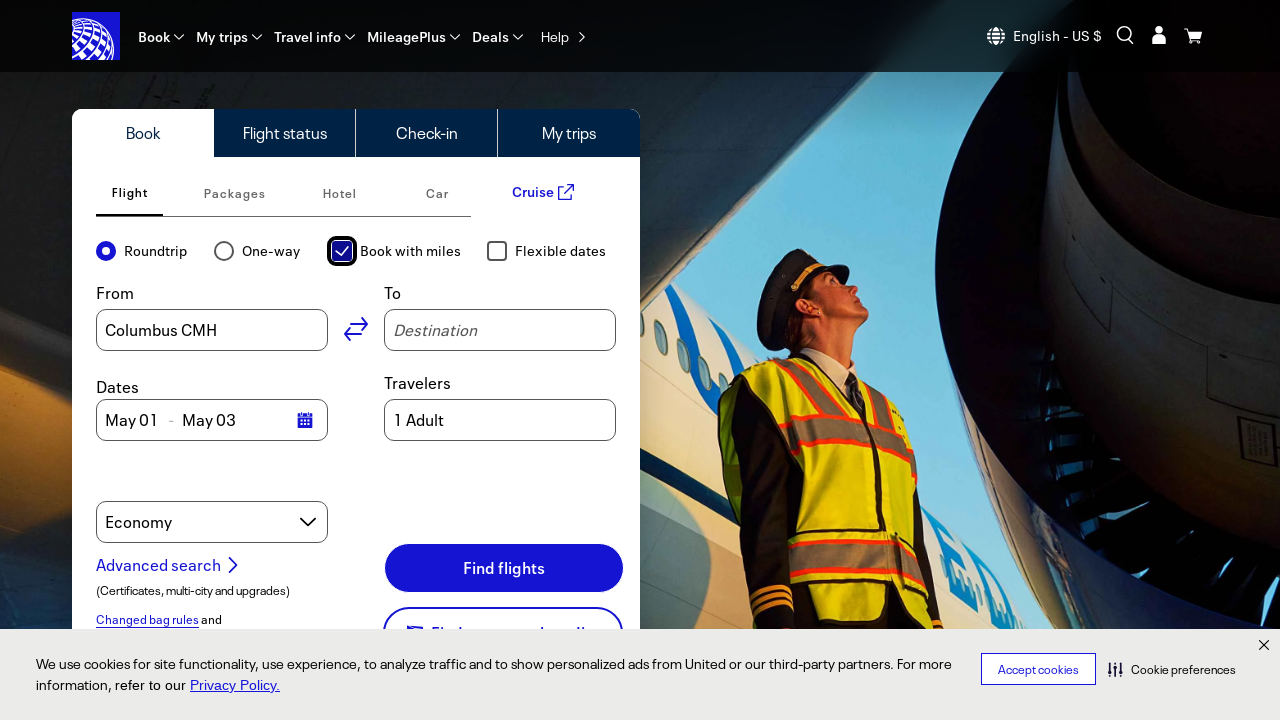

Clicked 'Flexible dates' checkbox to select it at (561, 251) on label:has-text('Flexible dates')
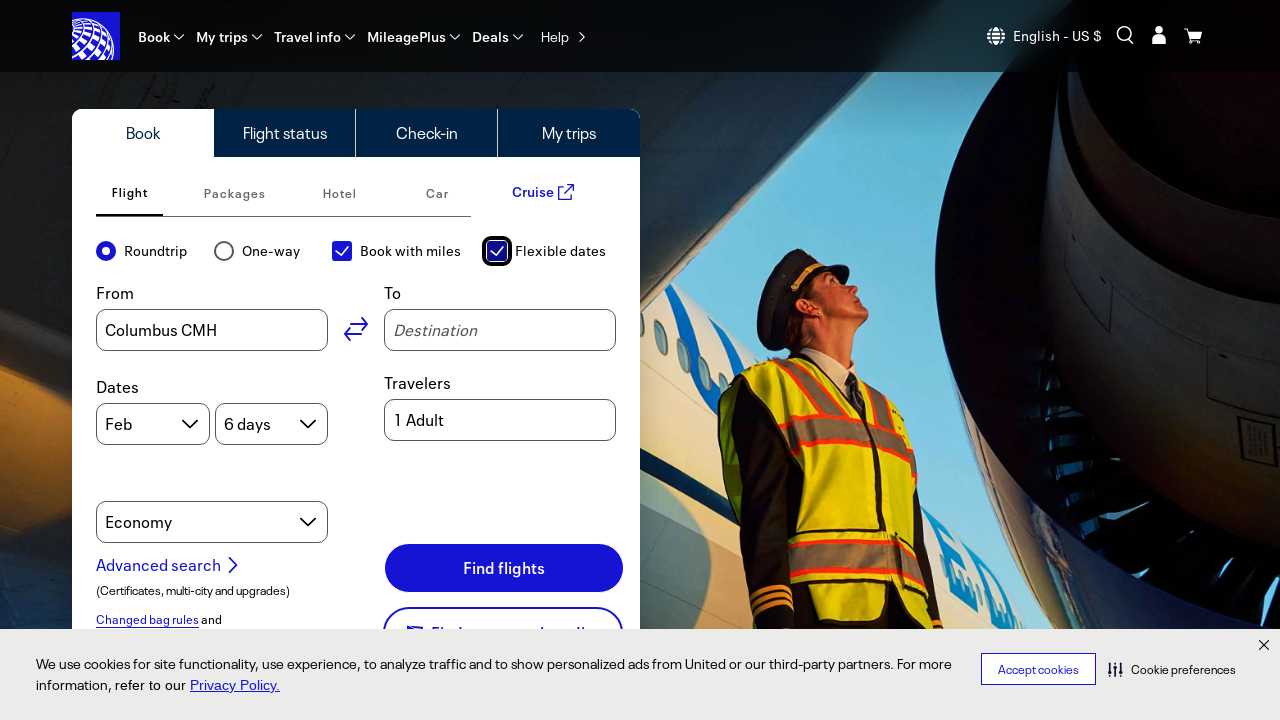

Clicked 'Book with miles' checkbox to deselect it at (411, 251) on label:has-text('Book with miles')
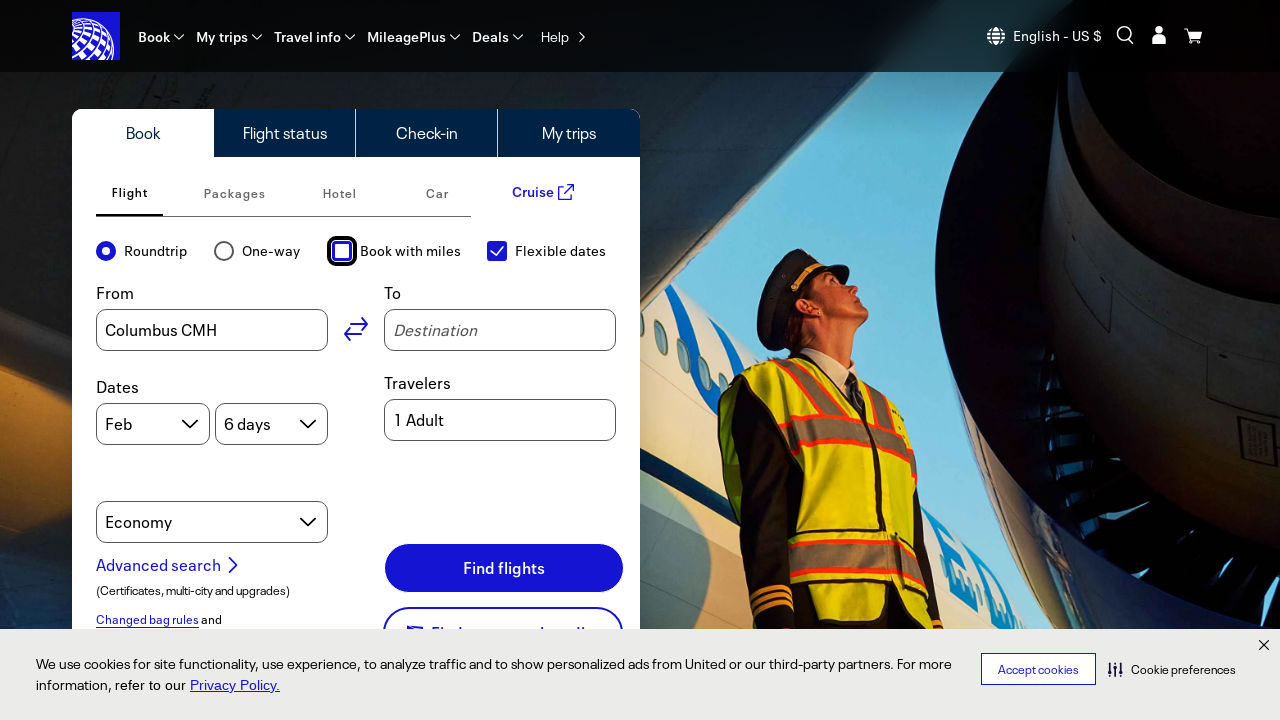

Clicked 'Flexible dates' checkbox to deselect it at (561, 251) on label:has-text('Flexible dates')
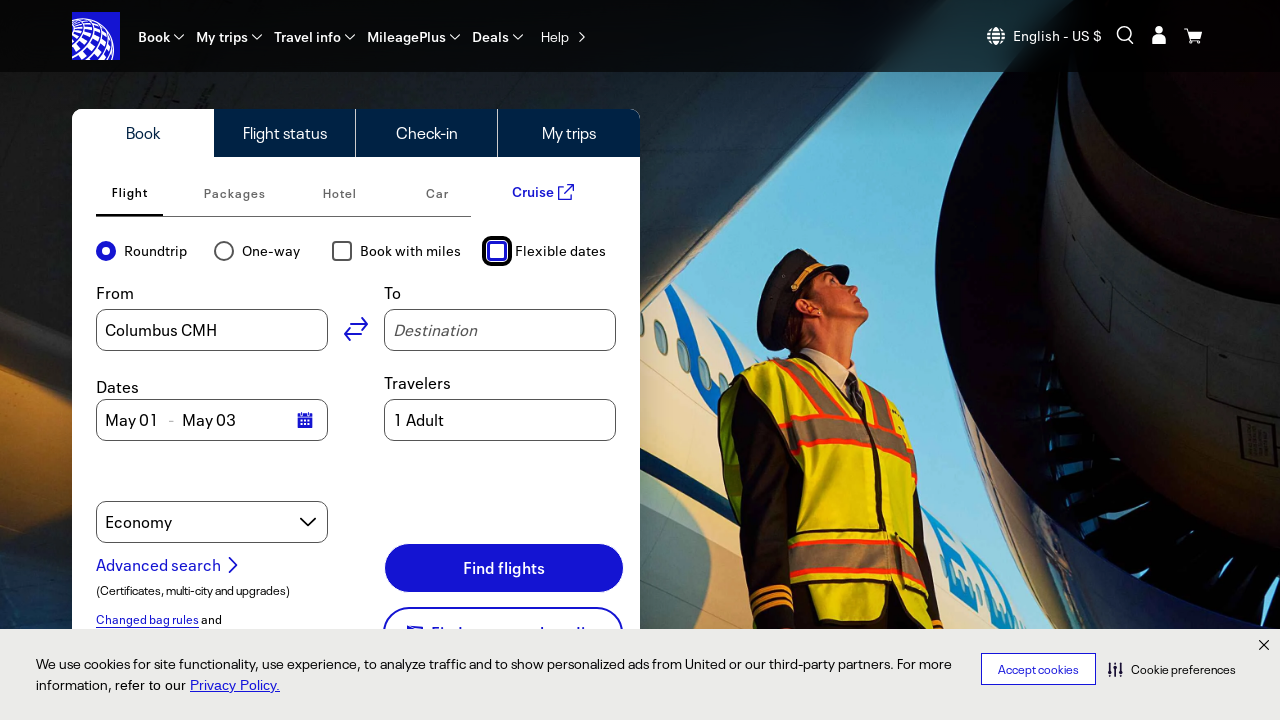

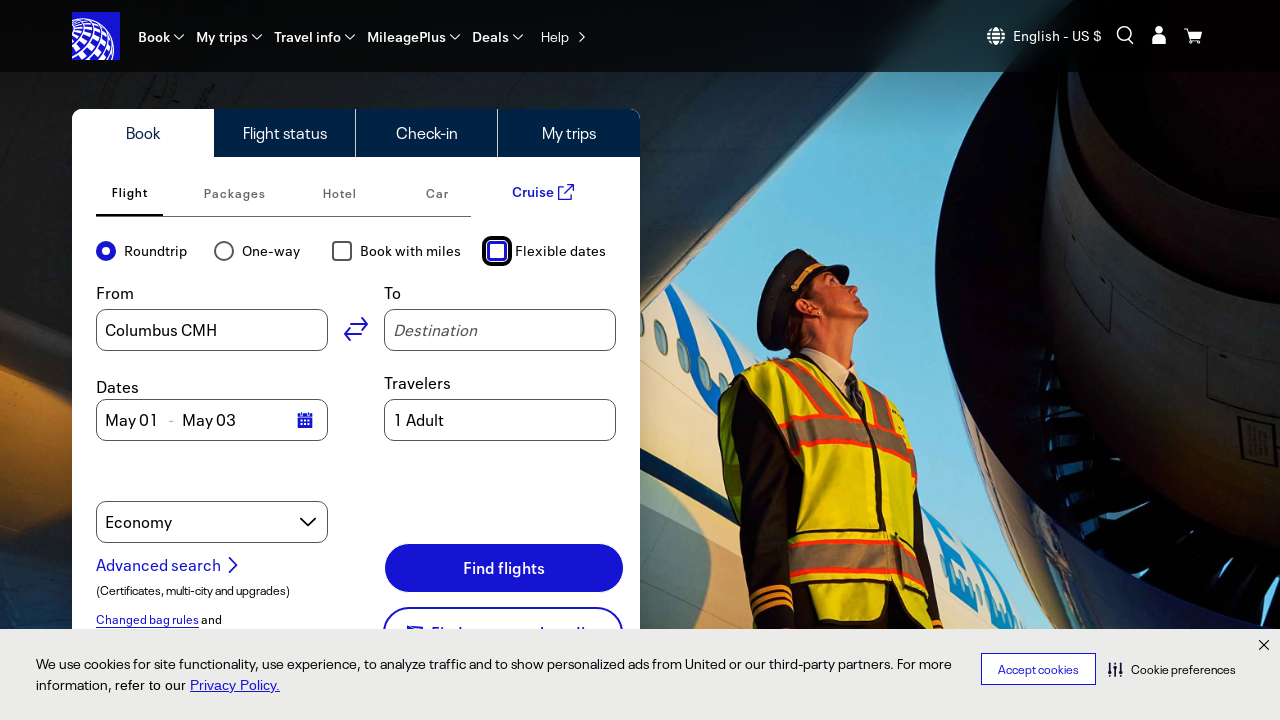